Navigates to the Mortgage Calculator website and verifies the page loads by checking the title is available

Starting URL: https://www.mortgagecalculator.org/

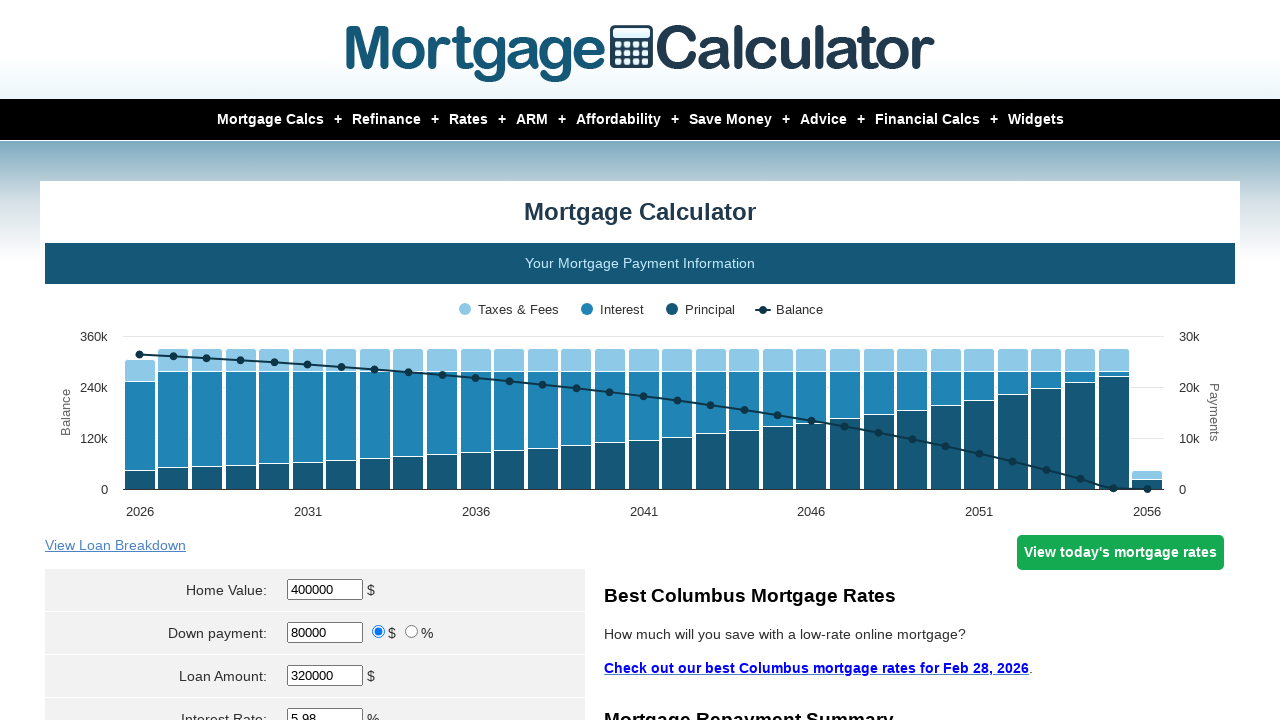

Navigated to Mortgage Calculator website
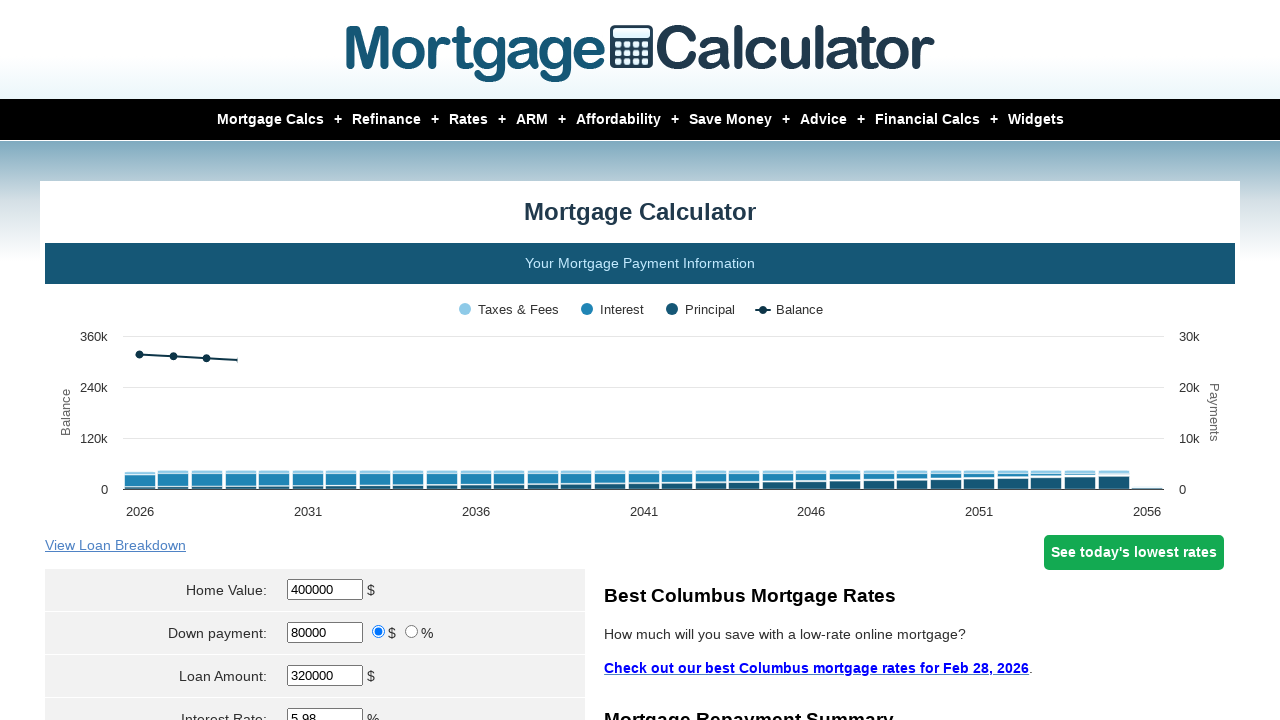

Page fully loaded (DOM content loaded)
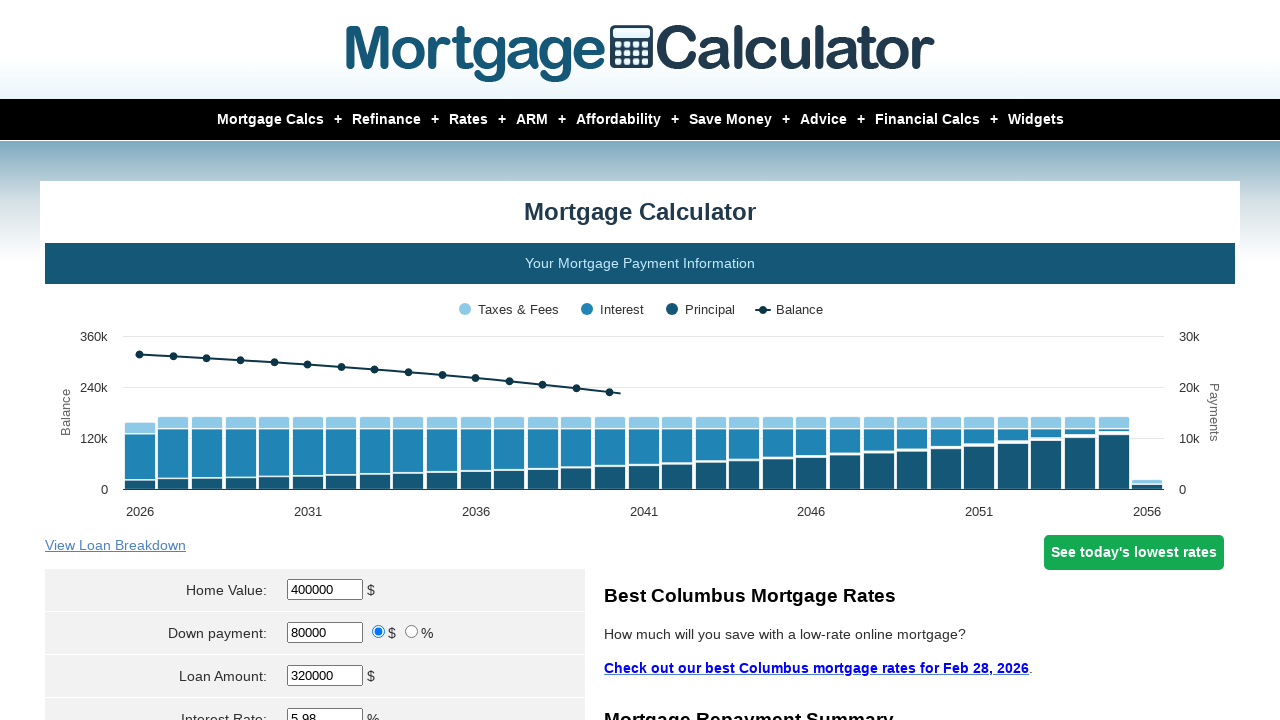

Retrieved page title: 'Mortgage Calculator'
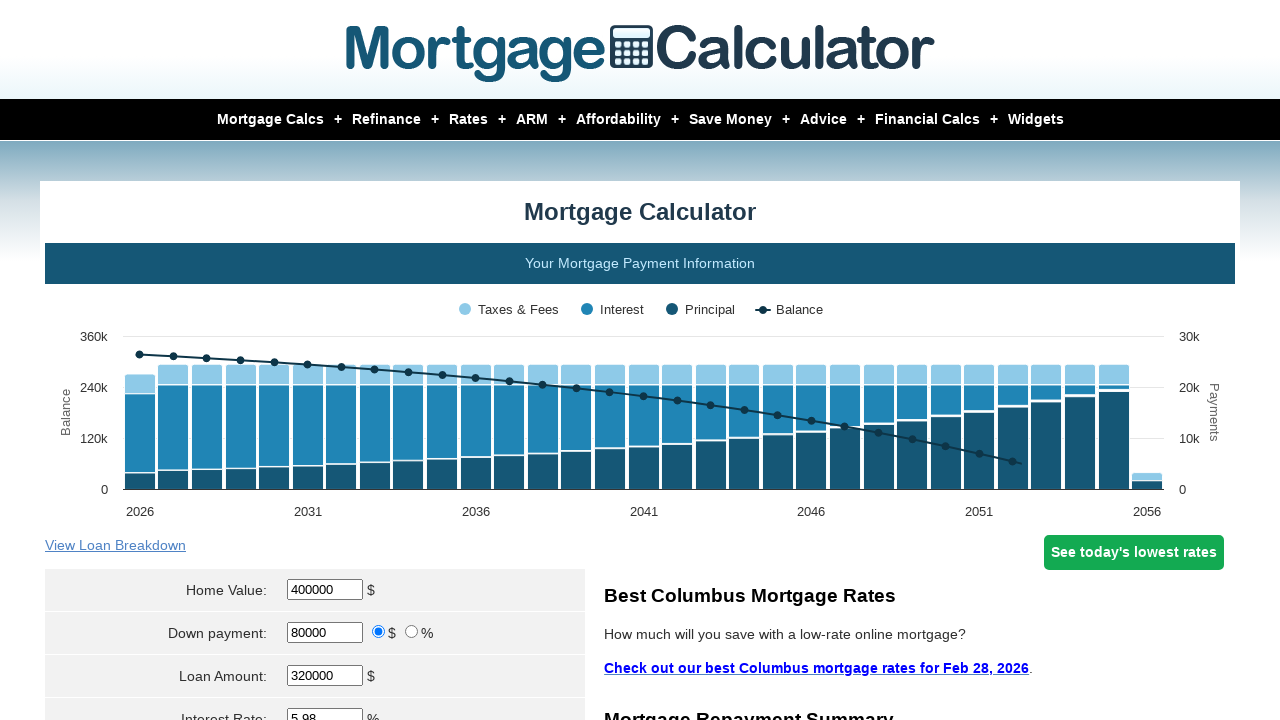

Printed page title to console
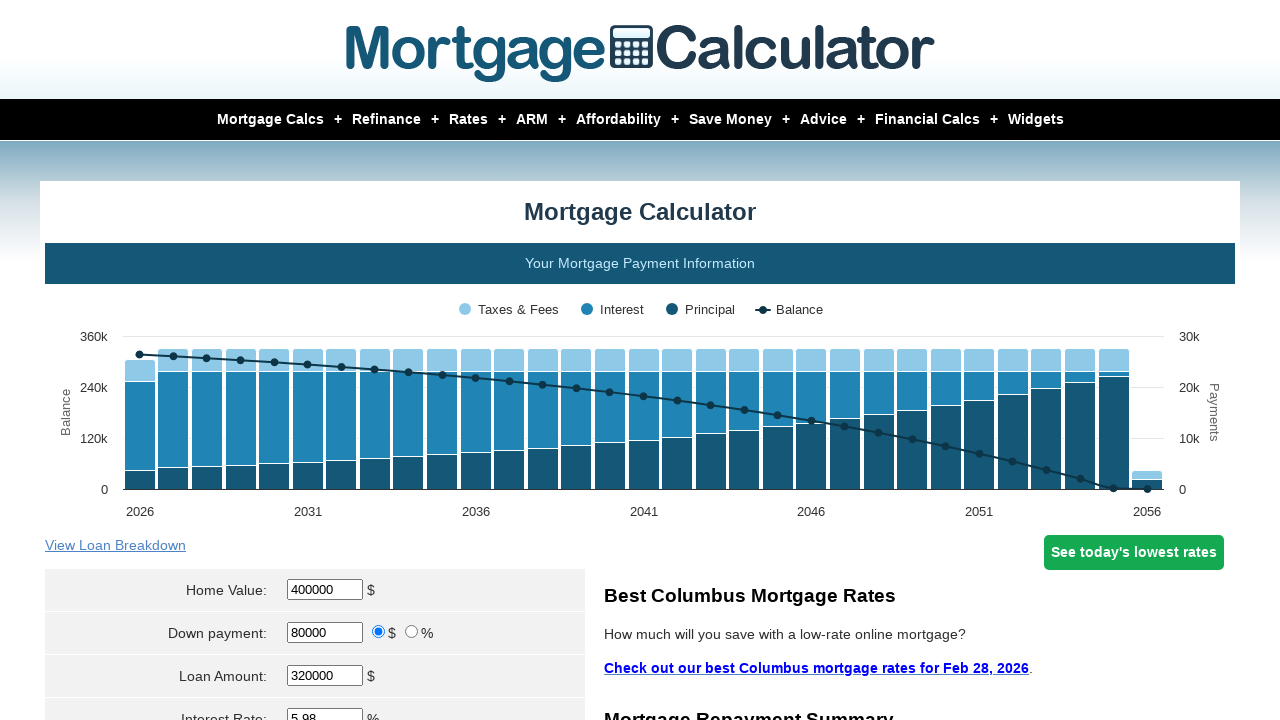

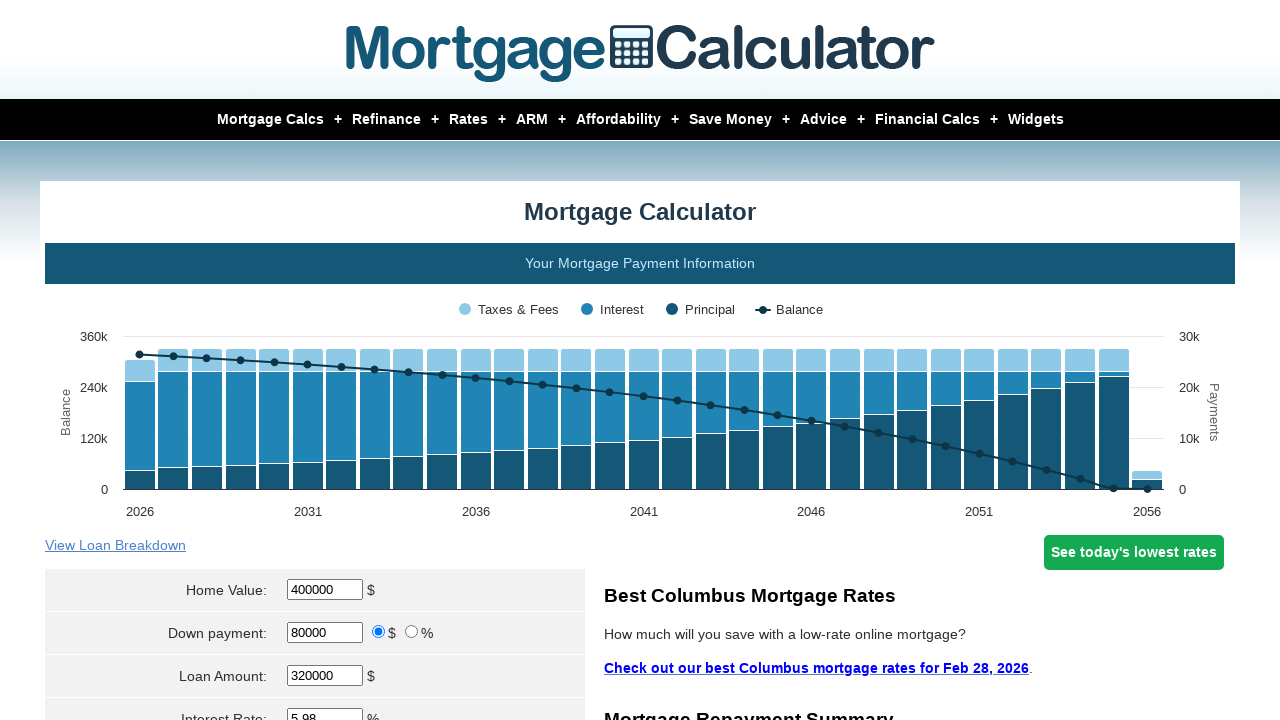